Tests JavaScript prompt alert functionality on W3Schools by clicking a "Try it" button, entering text into the prompt dialog, accepting it, and verifying the entered text appears on the page

Starting URL: https://www.w3schools.com/jsref/tryit.asp?filename=tryjsref_prompt

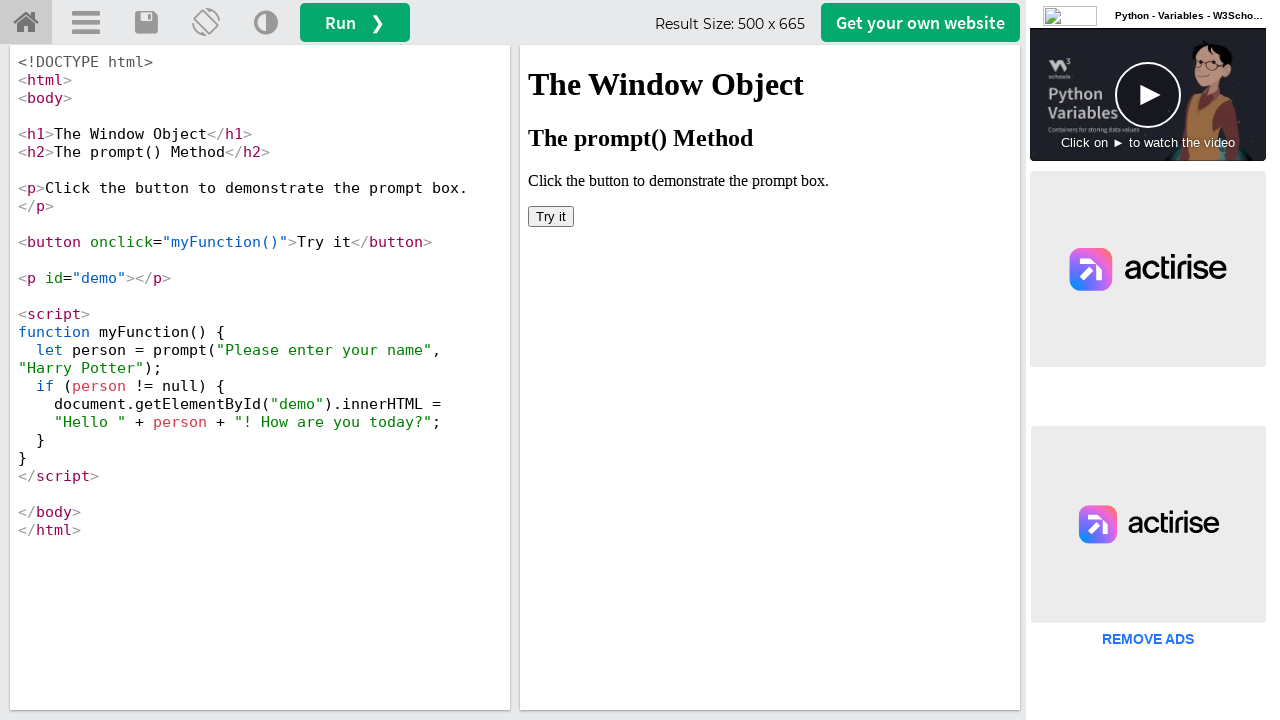

Located iframe with ID 'iframeResult'
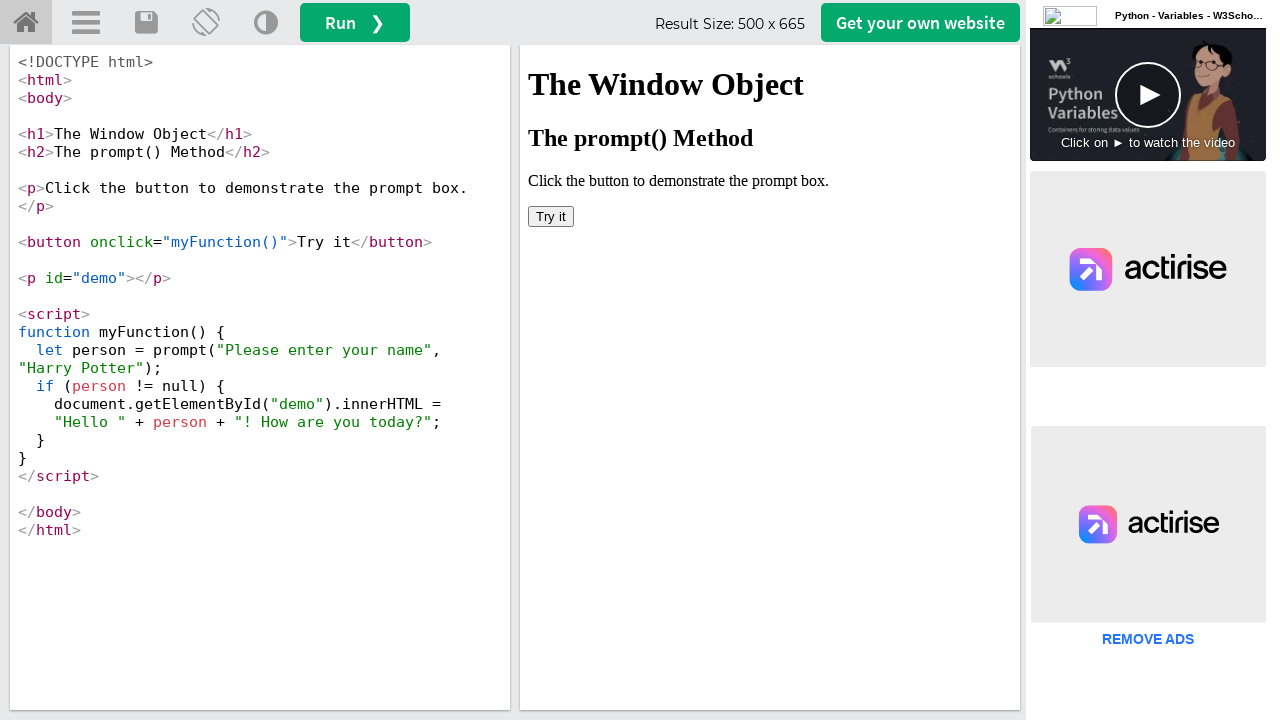

Clicked 'Try it' button in iframe at (551, 216) on #iframeResult >> internal:control=enter-frame >> xpath=//button[text()='Try it']
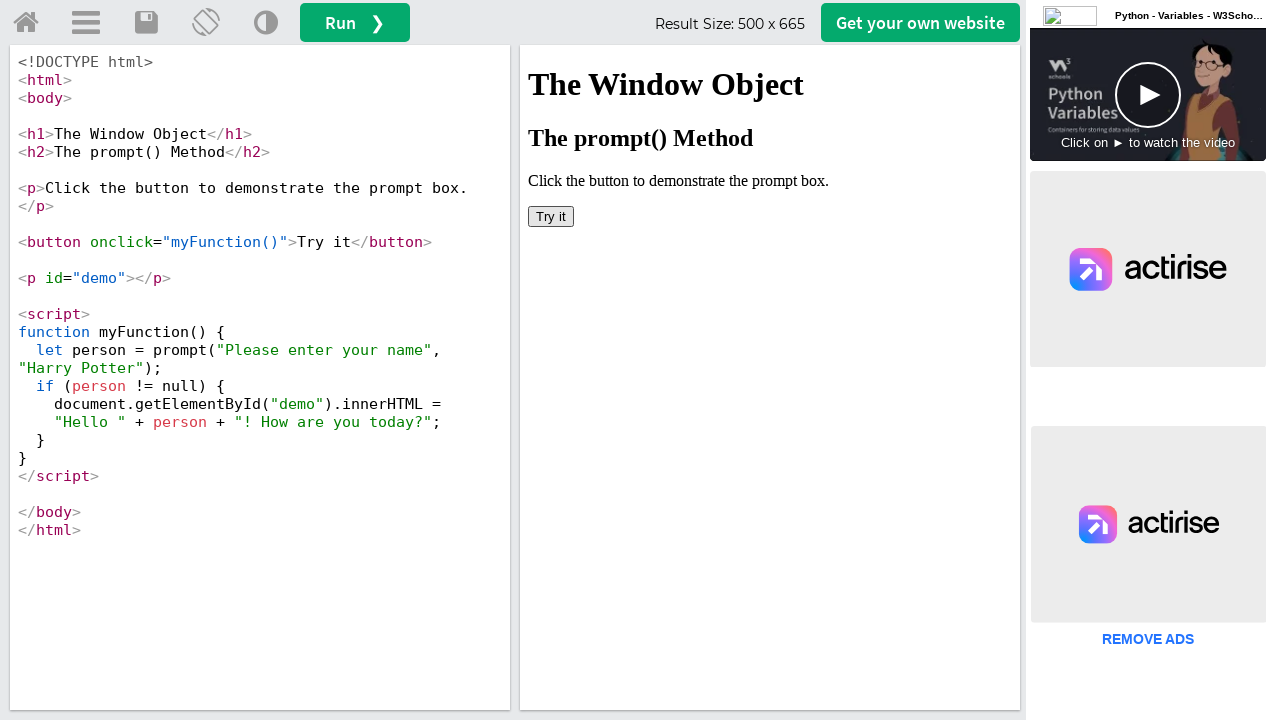

Set up dialog handler to accept prompt with text 'Marcus'
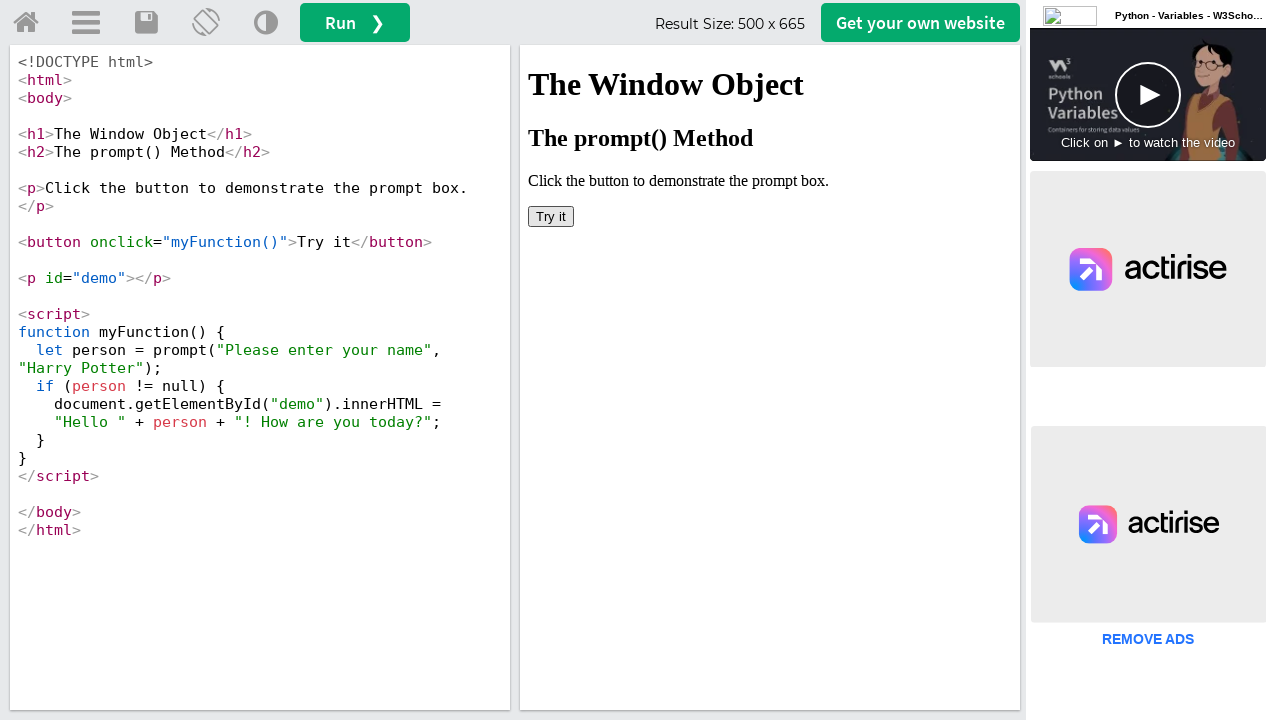

Clicked 'Try it' button again to trigger prompt dialog at (551, 216) on #iframeResult >> internal:control=enter-frame >> xpath=//button[text()='Try it']
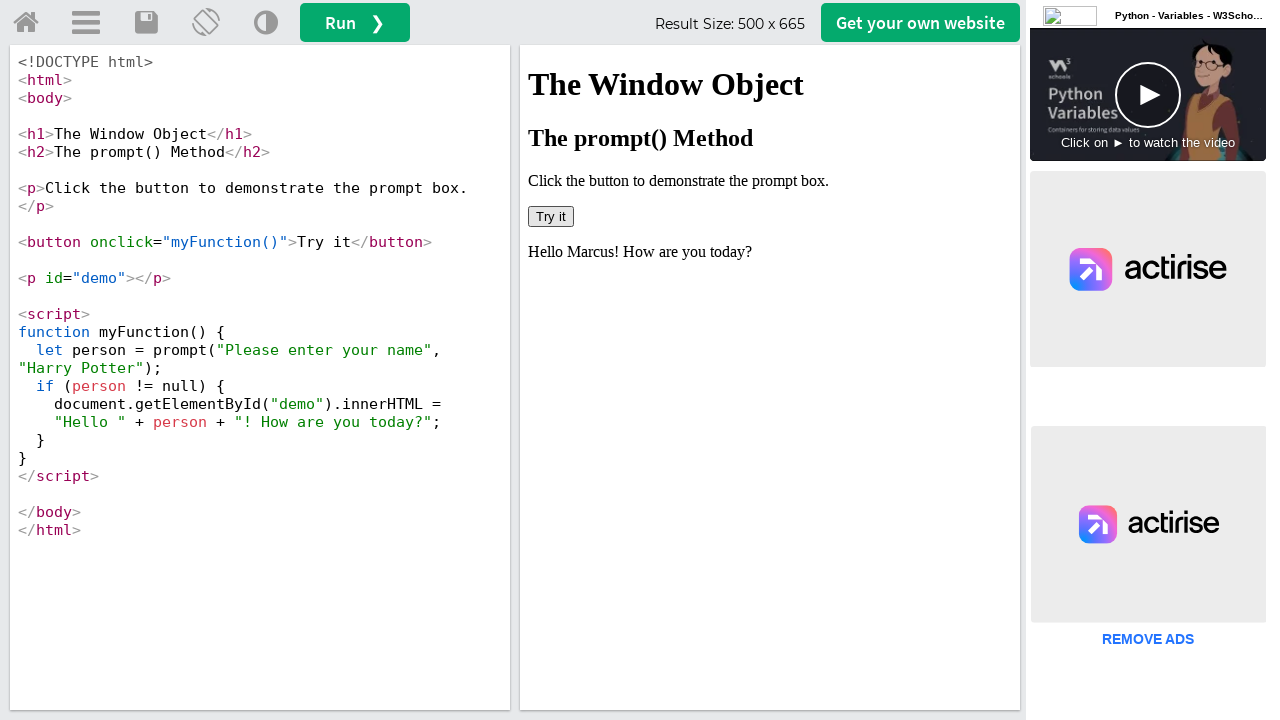

Result element with ID 'demo' appeared on page
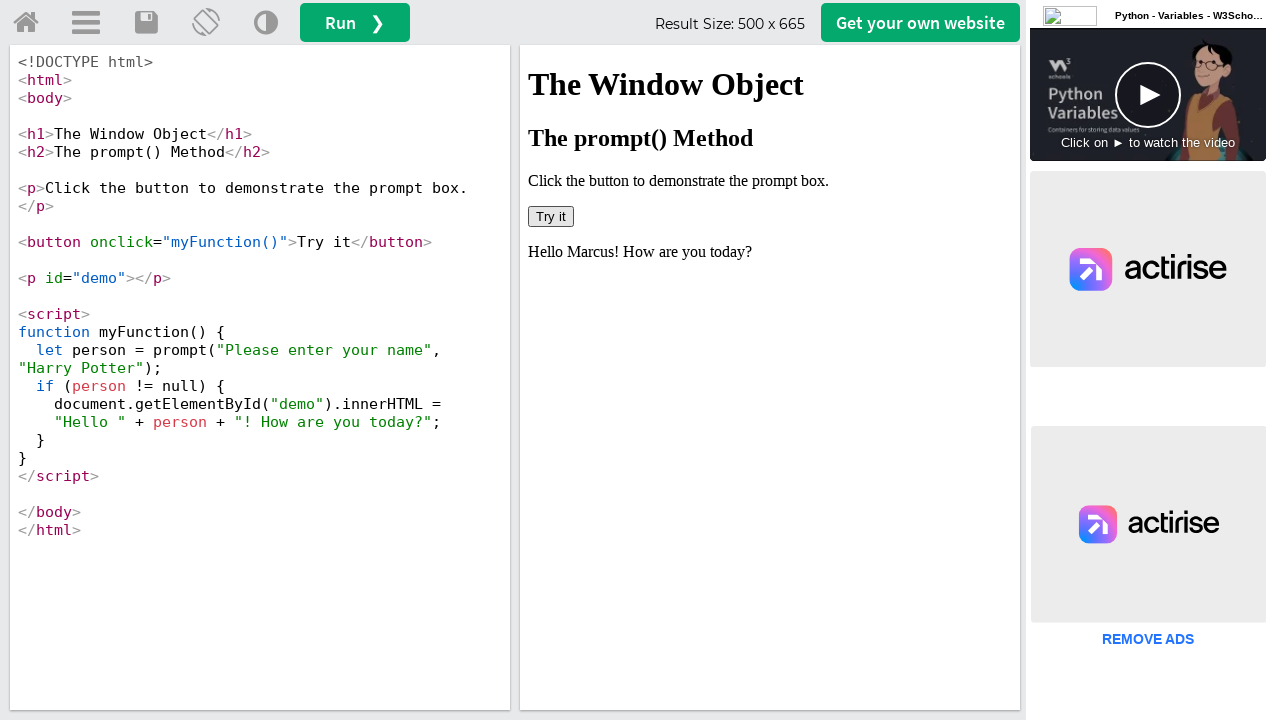

Retrieved result text: 'Hello Marcus! How are you today?'
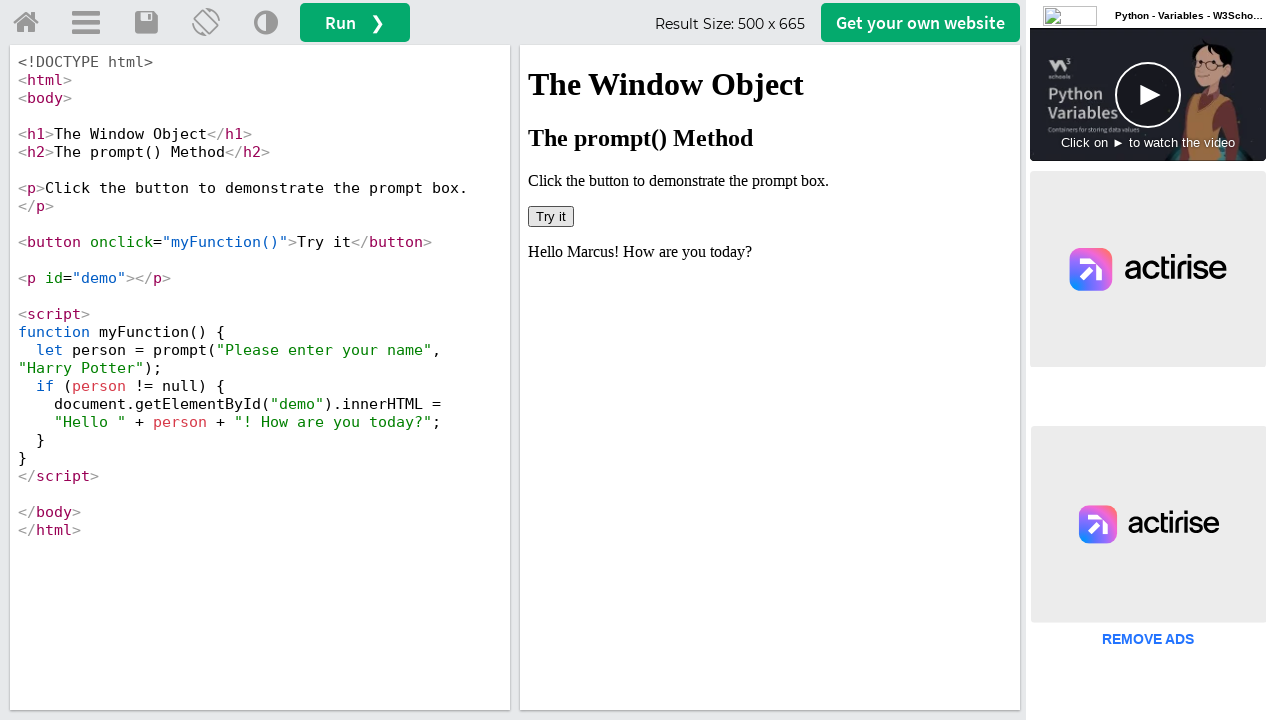

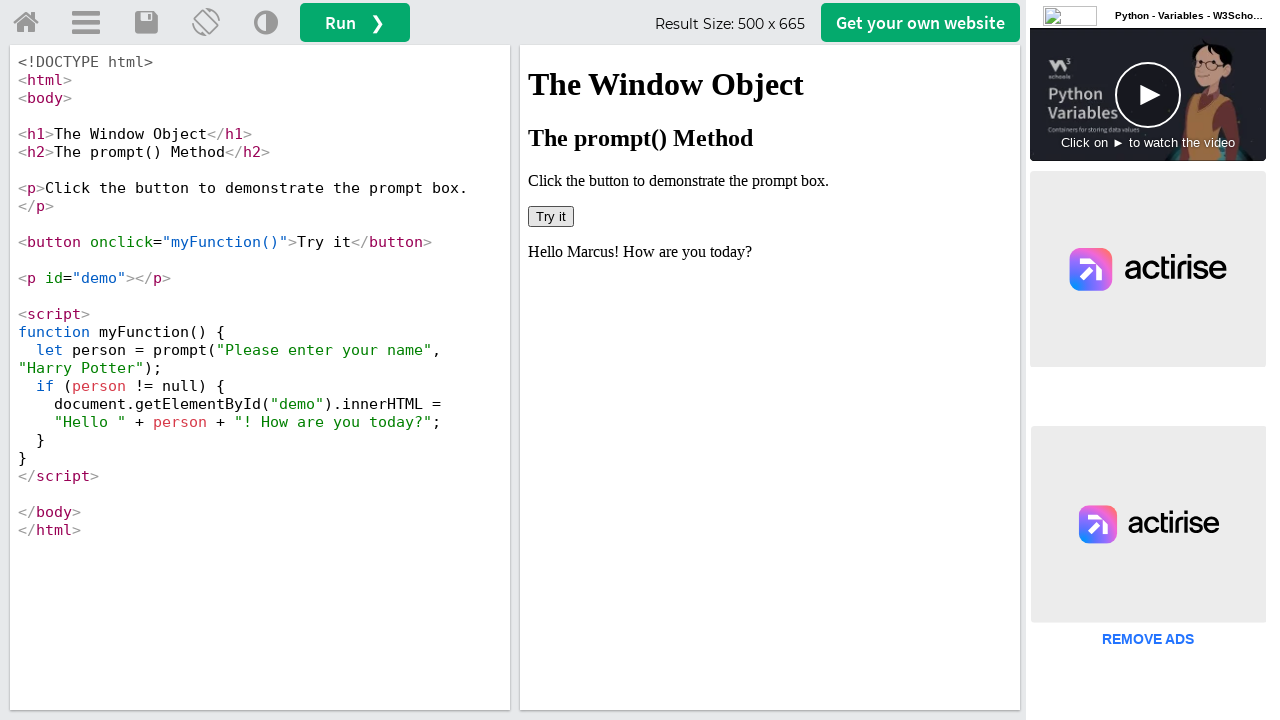